Tests dropdown selection using the Select helper by selecting "Option 1" by visible text, demonstrating a cleaner approach to dropdown interaction.

Starting URL: https://the-internet.herokuapp.com/dropdown

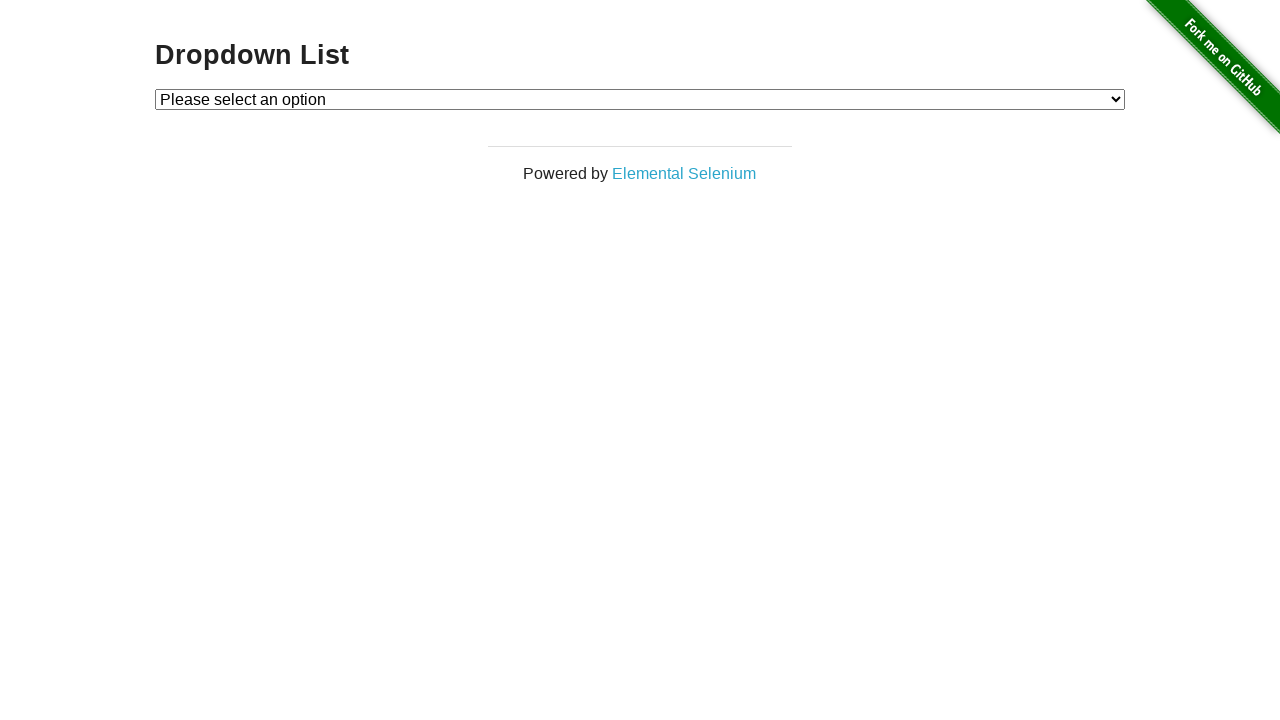

Waited for dropdown element to be visible
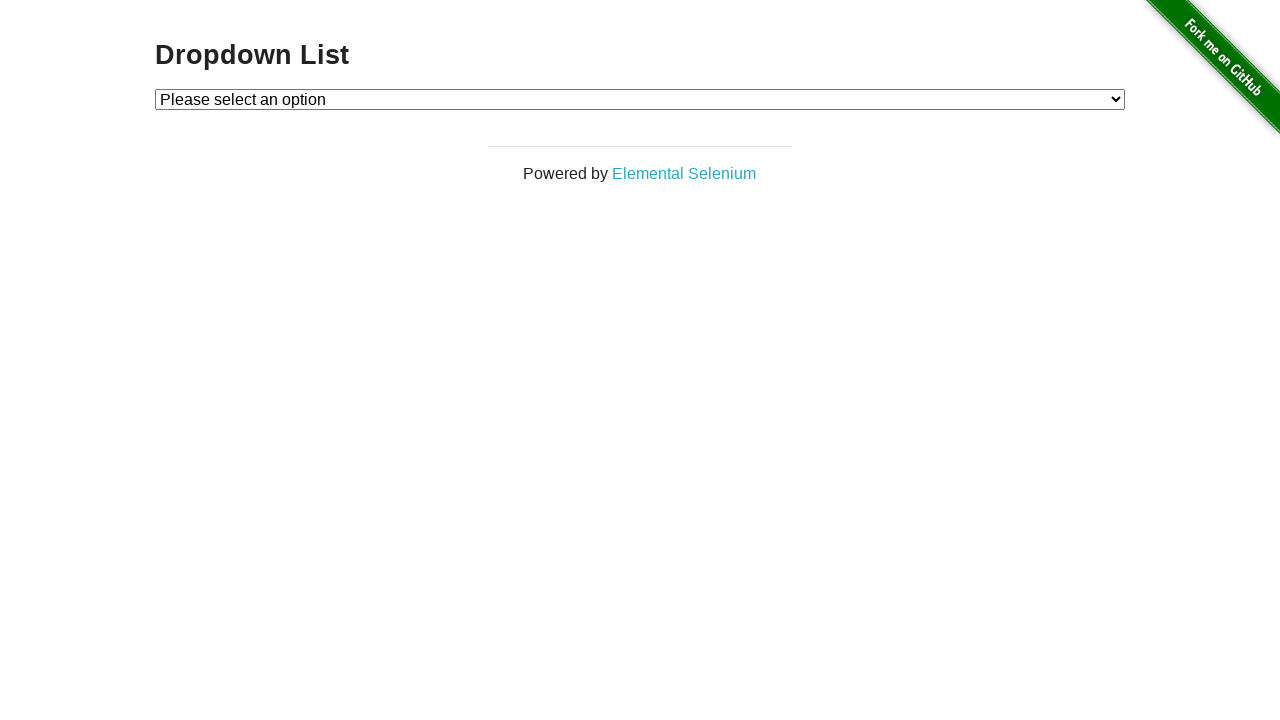

Selected 'Option 1' from dropdown using visible text on #dropdown
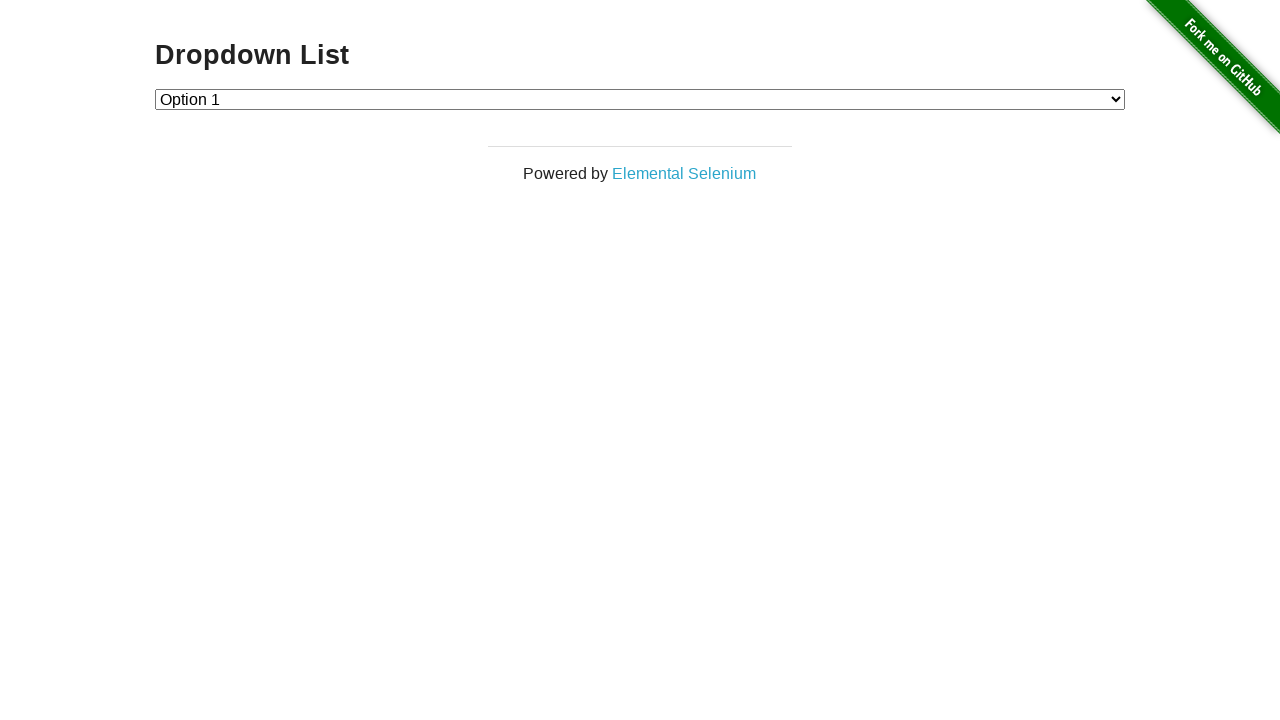

Retrieved selected dropdown option text
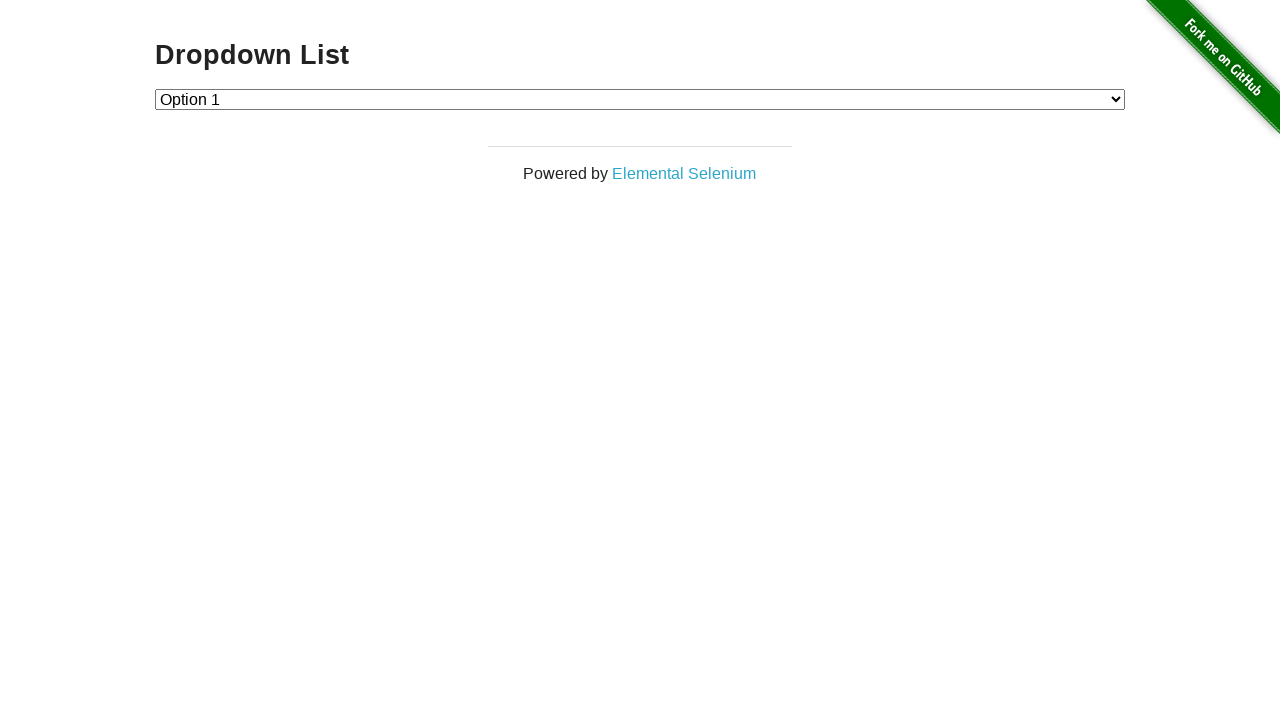

Verified that 'Option 1' was successfully selected
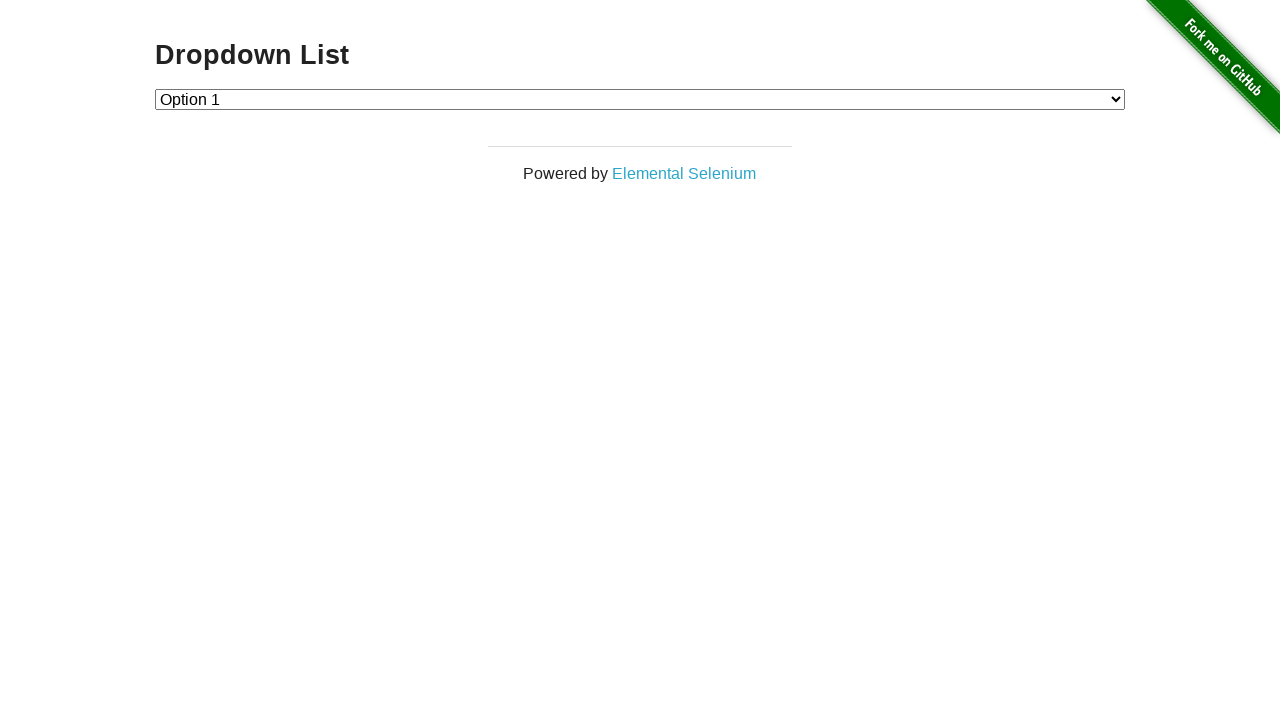

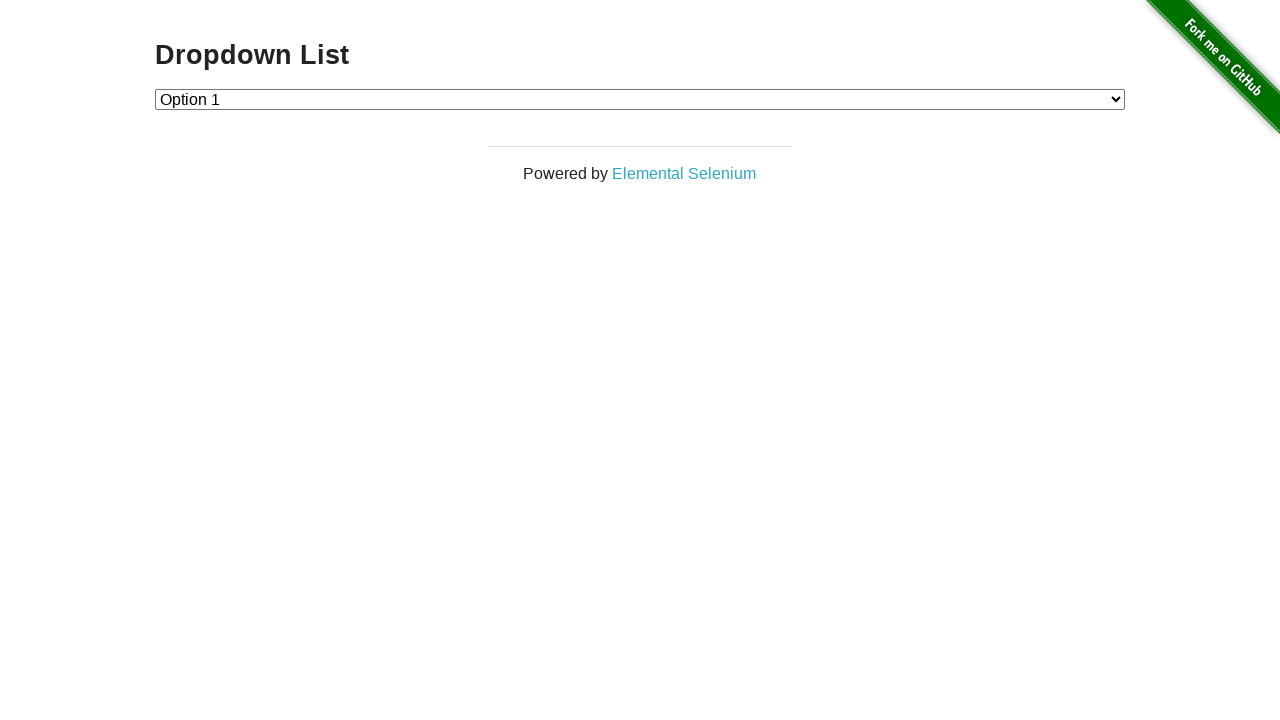